Navigates to OrangeHRM page and verifies that the logo image element exists by locating it via XPath

Starting URL: http://alchemy.hguy.co/orangehrm

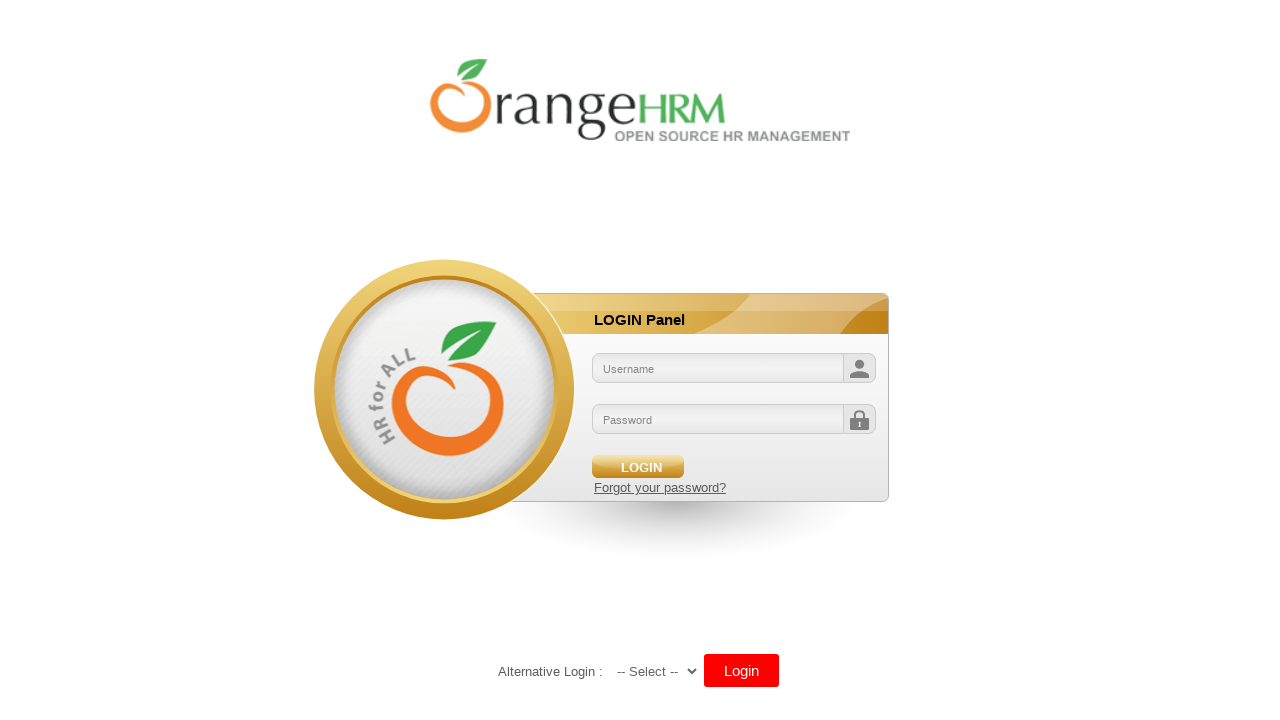

Located logo image element via XPath
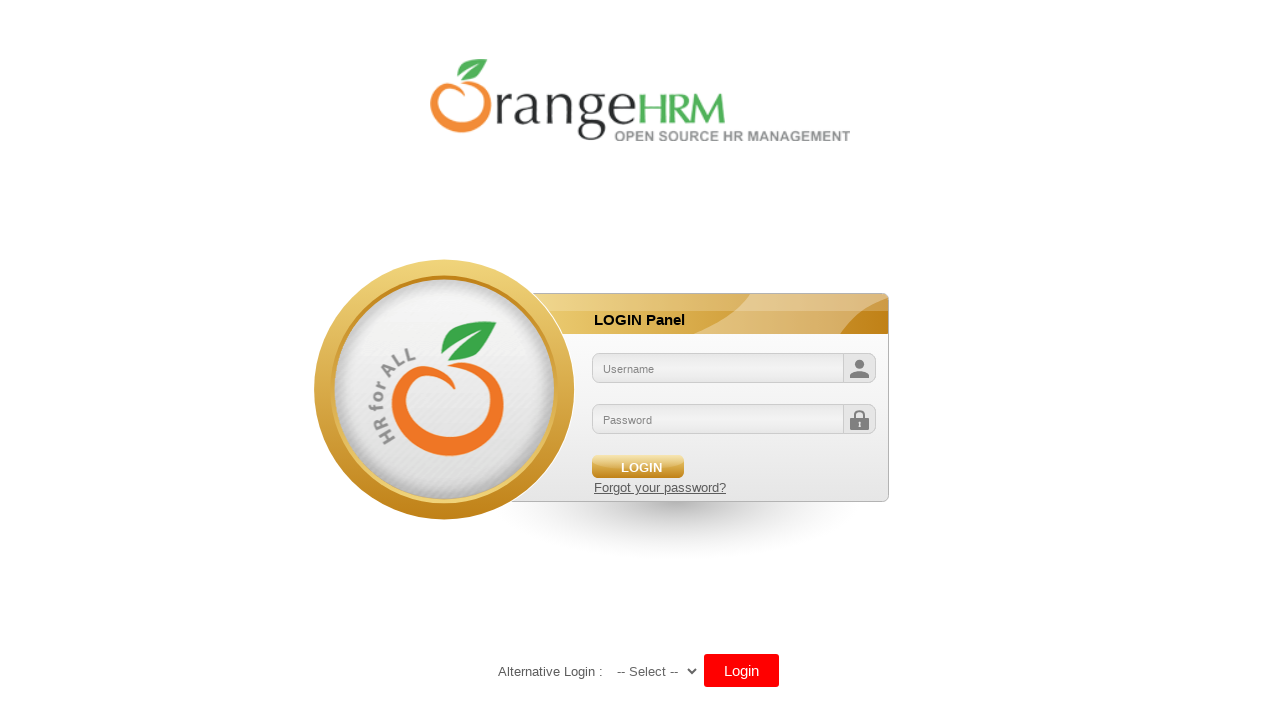

Logo image element is visible and ready
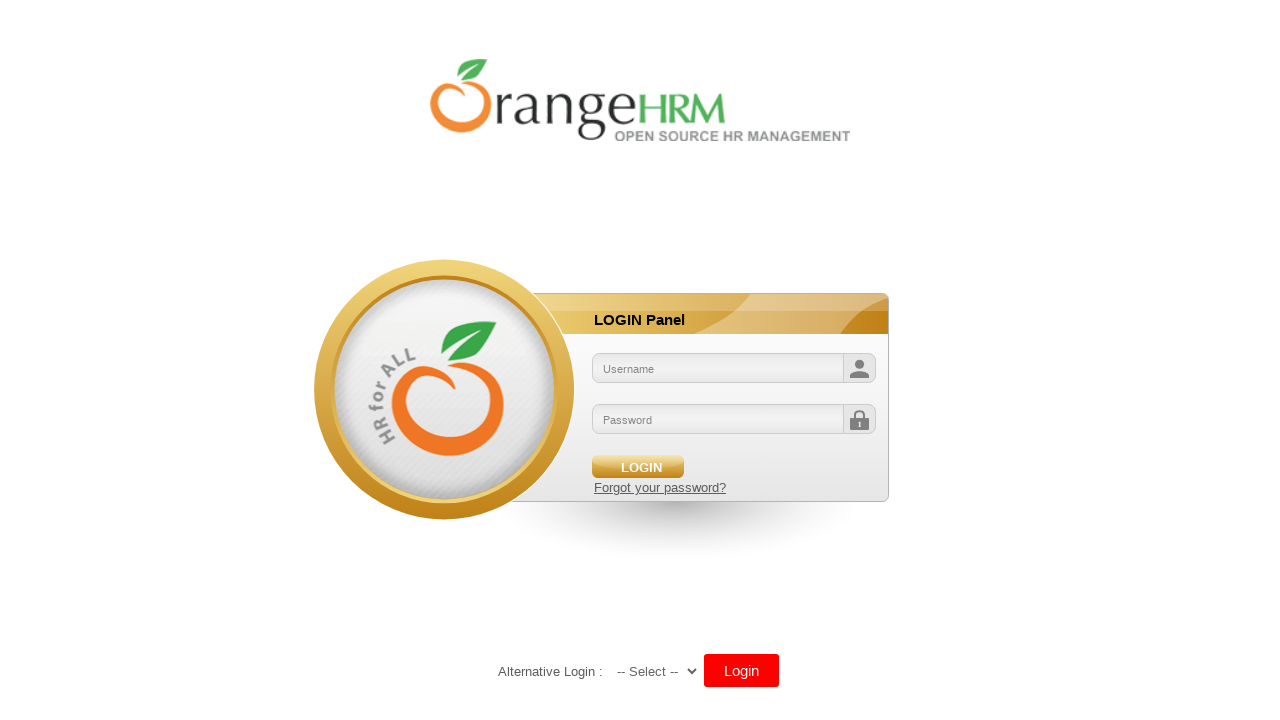

Retrieved src attribute from logo image element
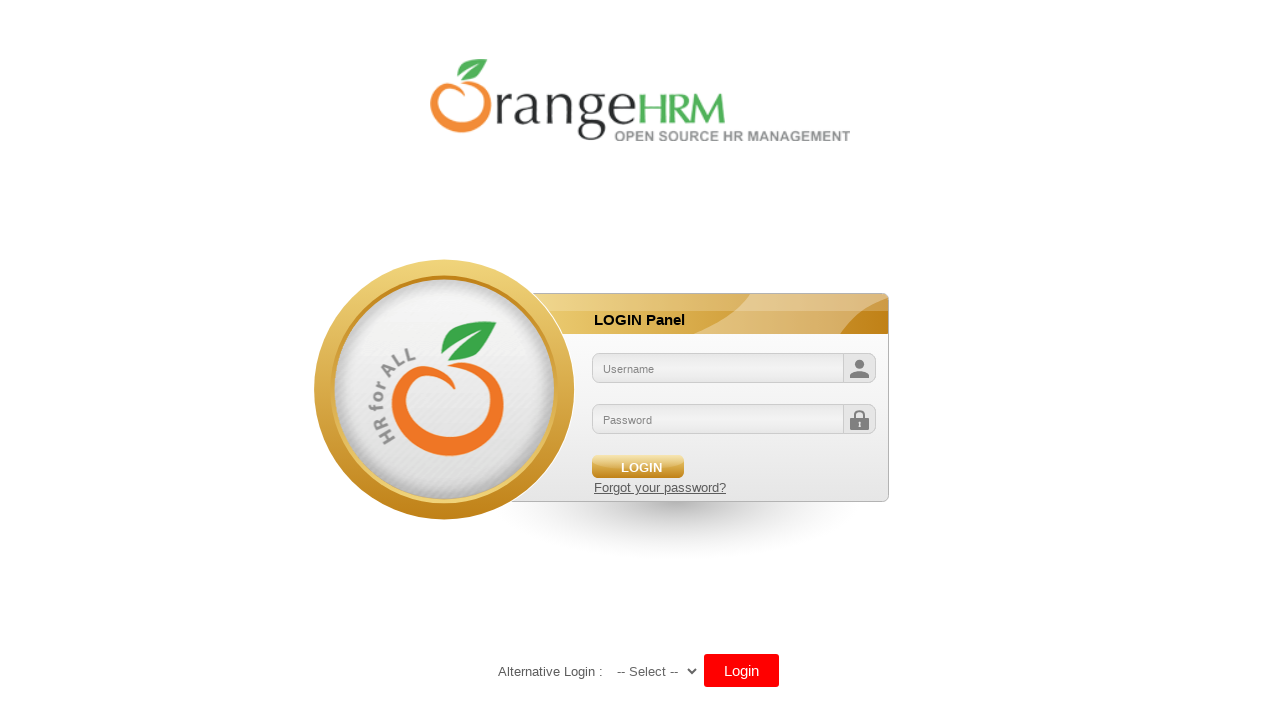

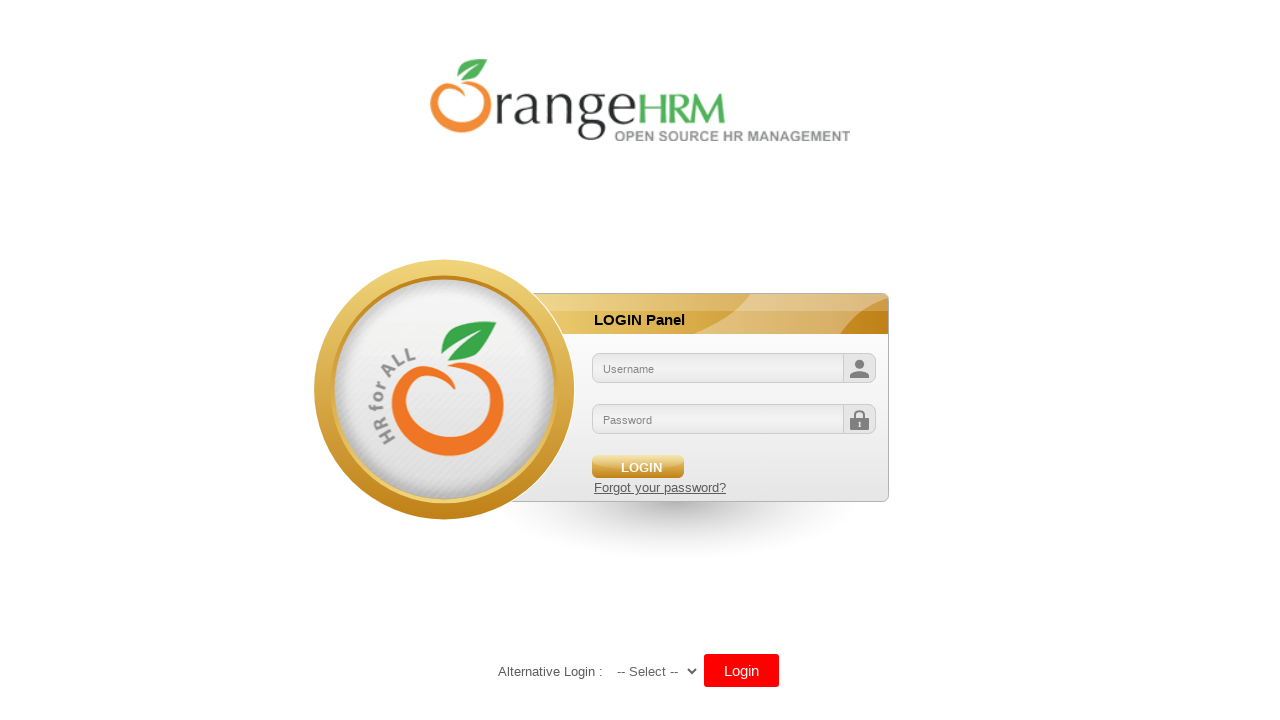